Tests that a locked out user receives an appropriate error message when attempting to login

Starting URL: https://www.saucedemo.com

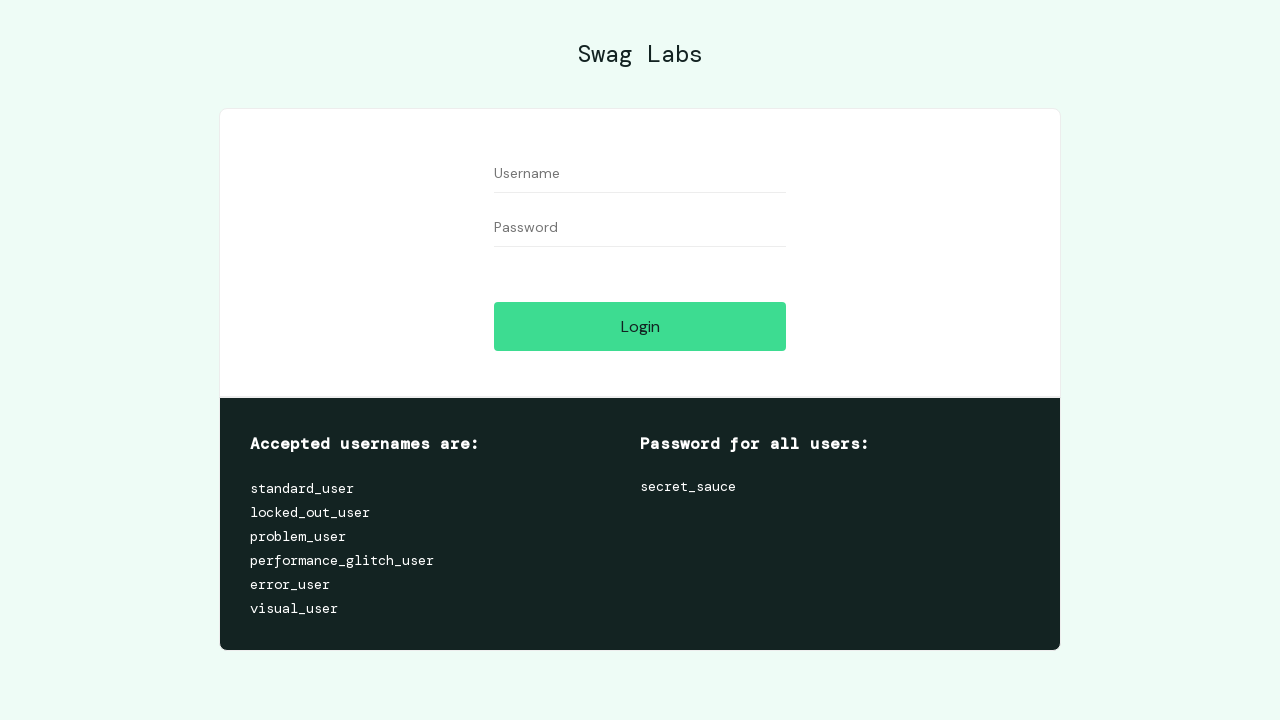

Filled username field with 'locked_out_user' on #user-name
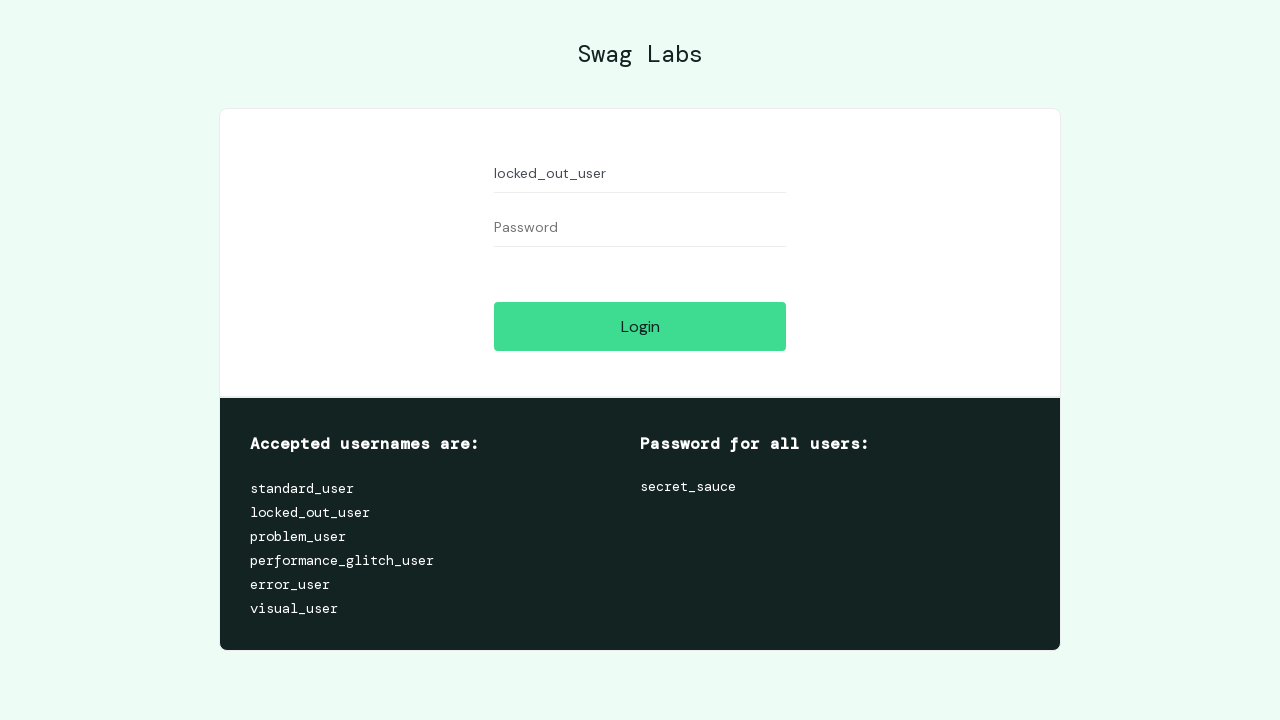

Filled password field with 'secret_sauce' on #password
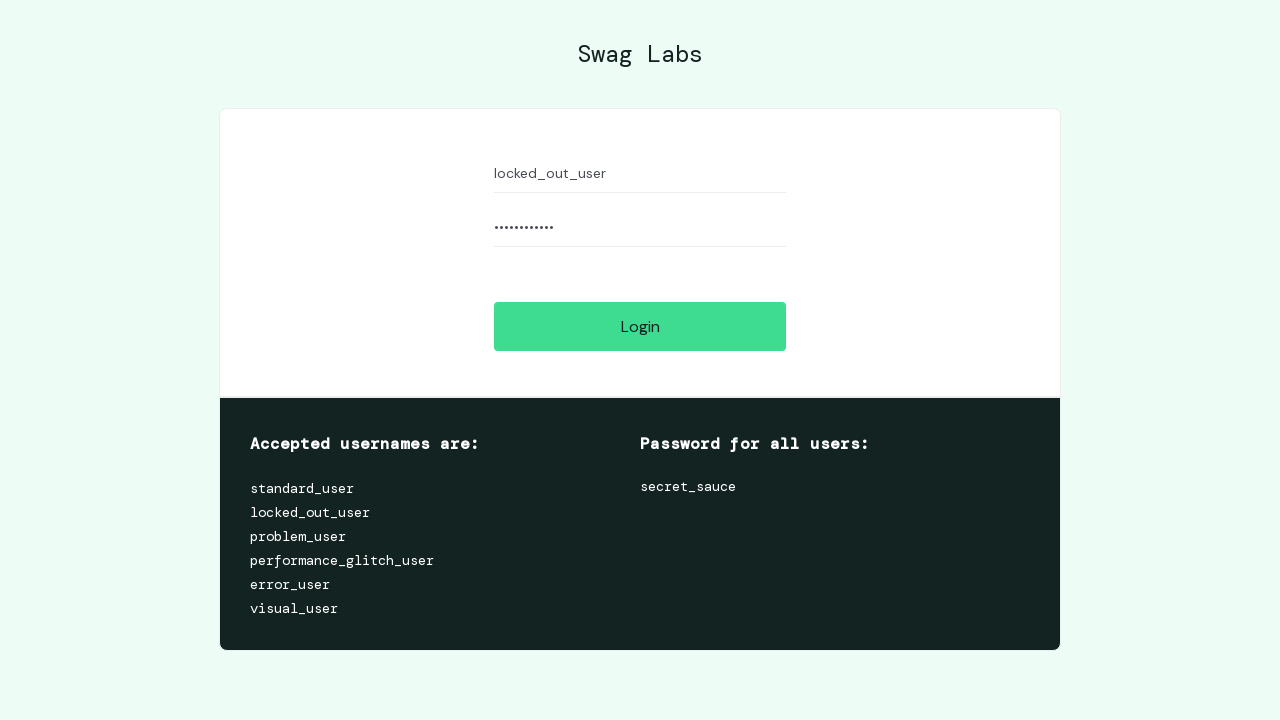

Clicked login button at (640, 326) on #login-button
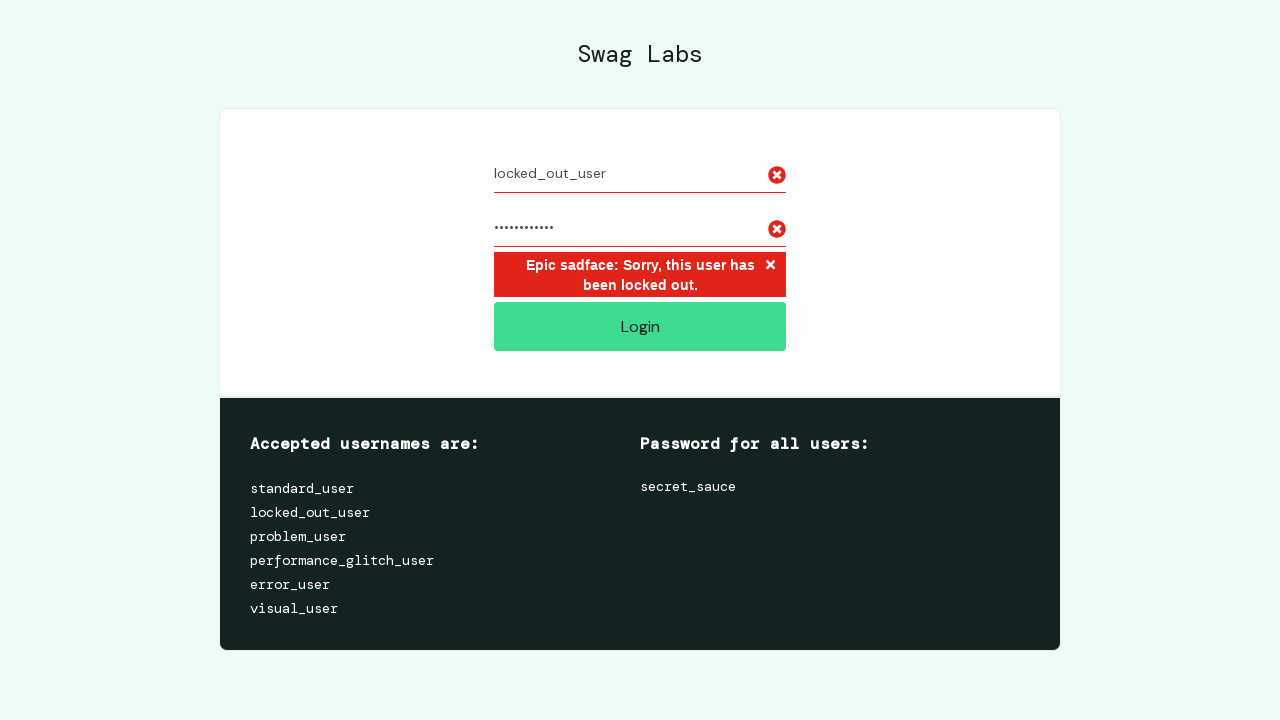

Retrieved error message text from locked out user attempt
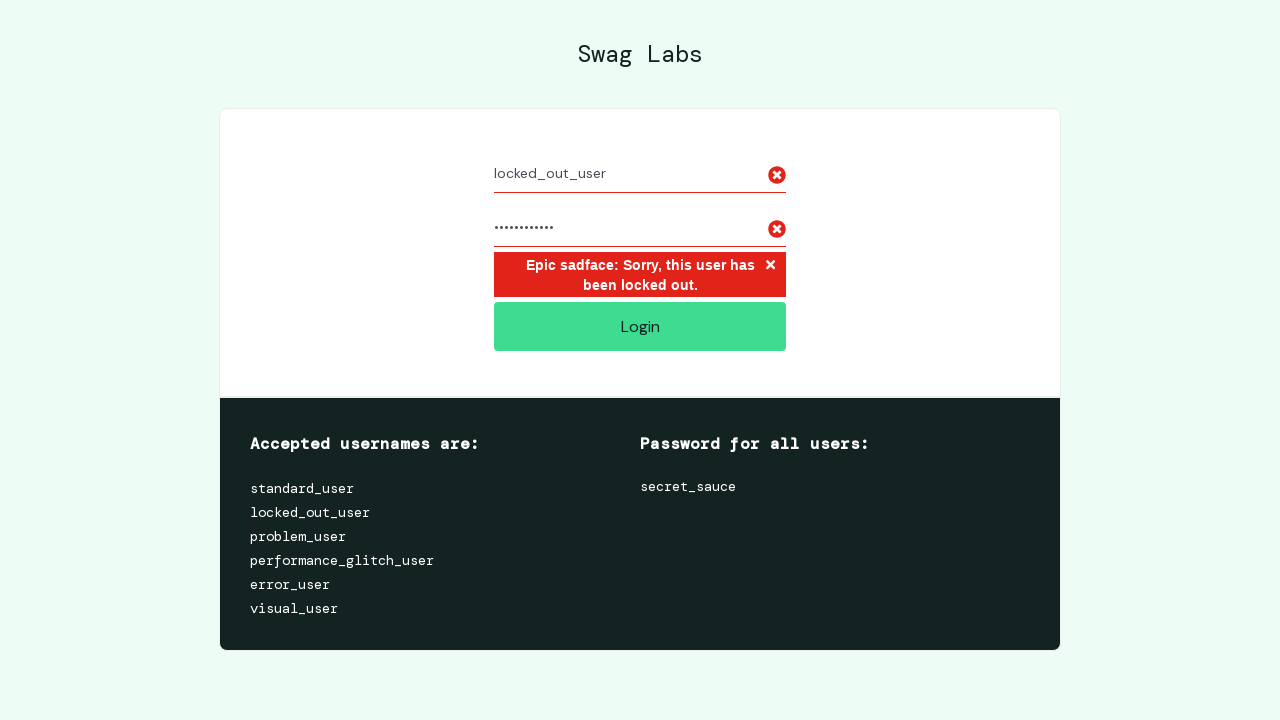

Verified locked out error message is displayed: 'Epic sadface: Sorry, this user has been locked out.'
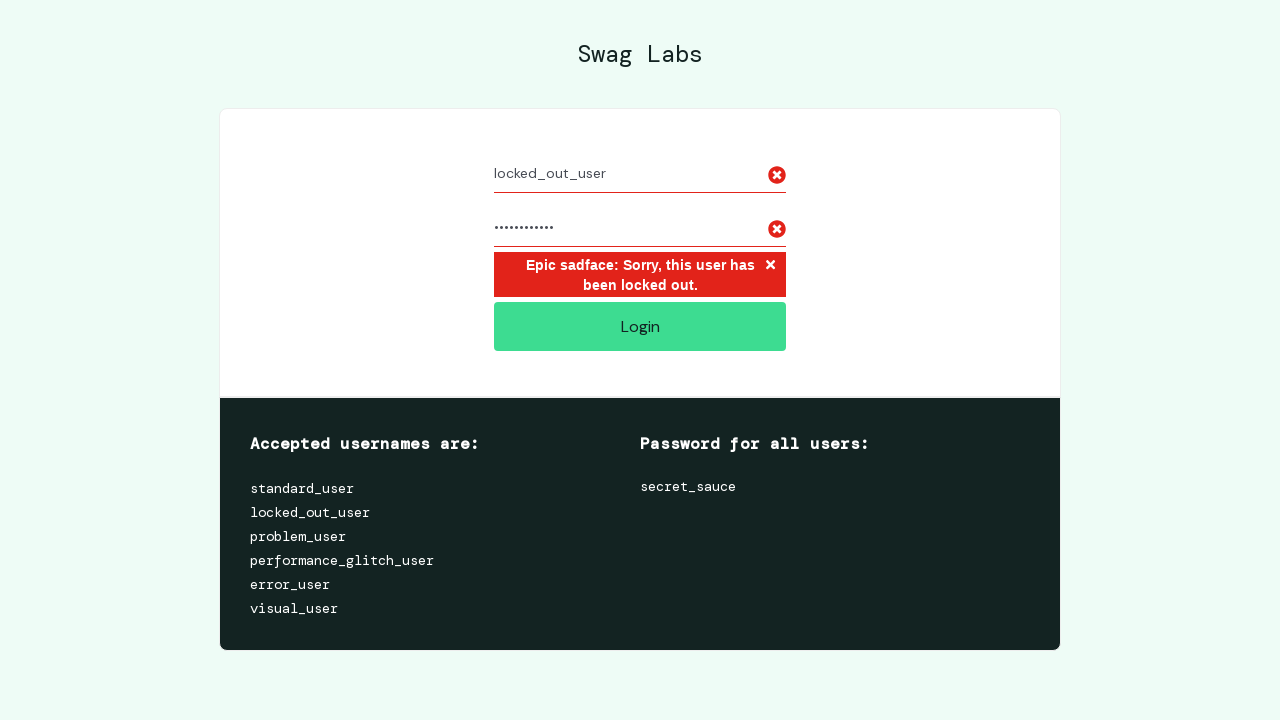

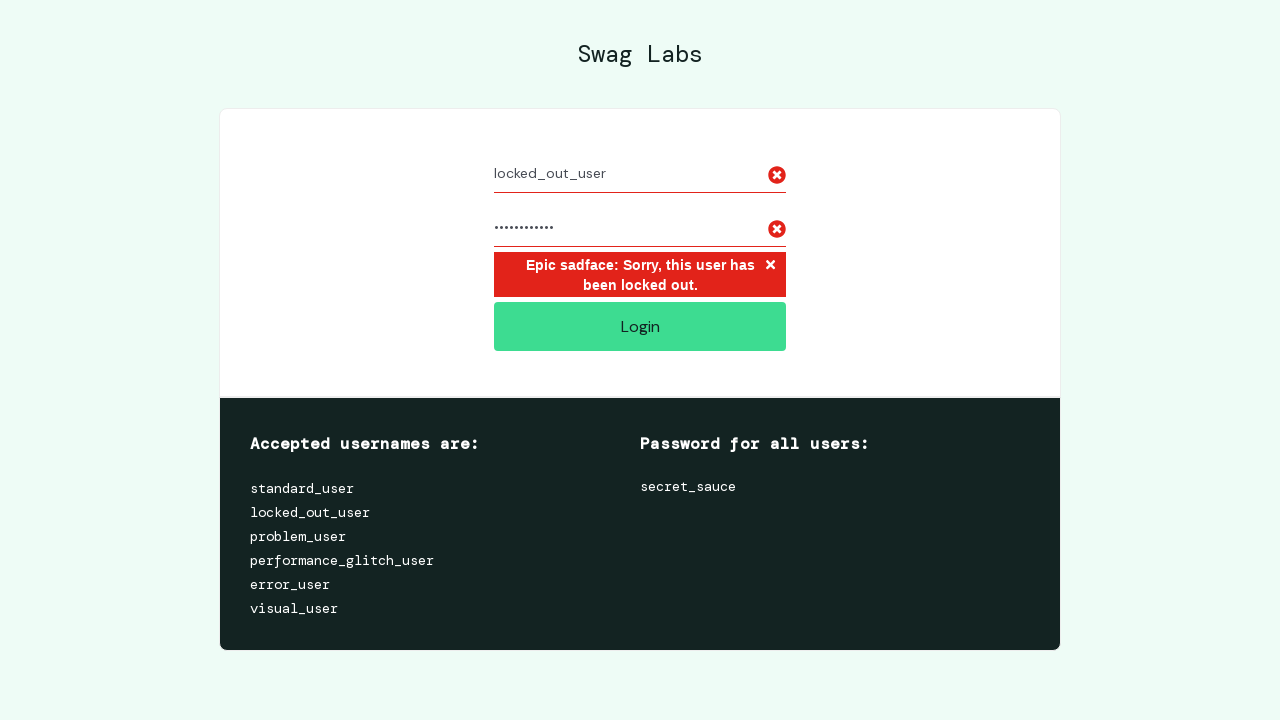